Locates an element by ID and retrieves its text content to verify the element can be found

Starting URL: https://acctabootcamp.github.io/site/examples/locators

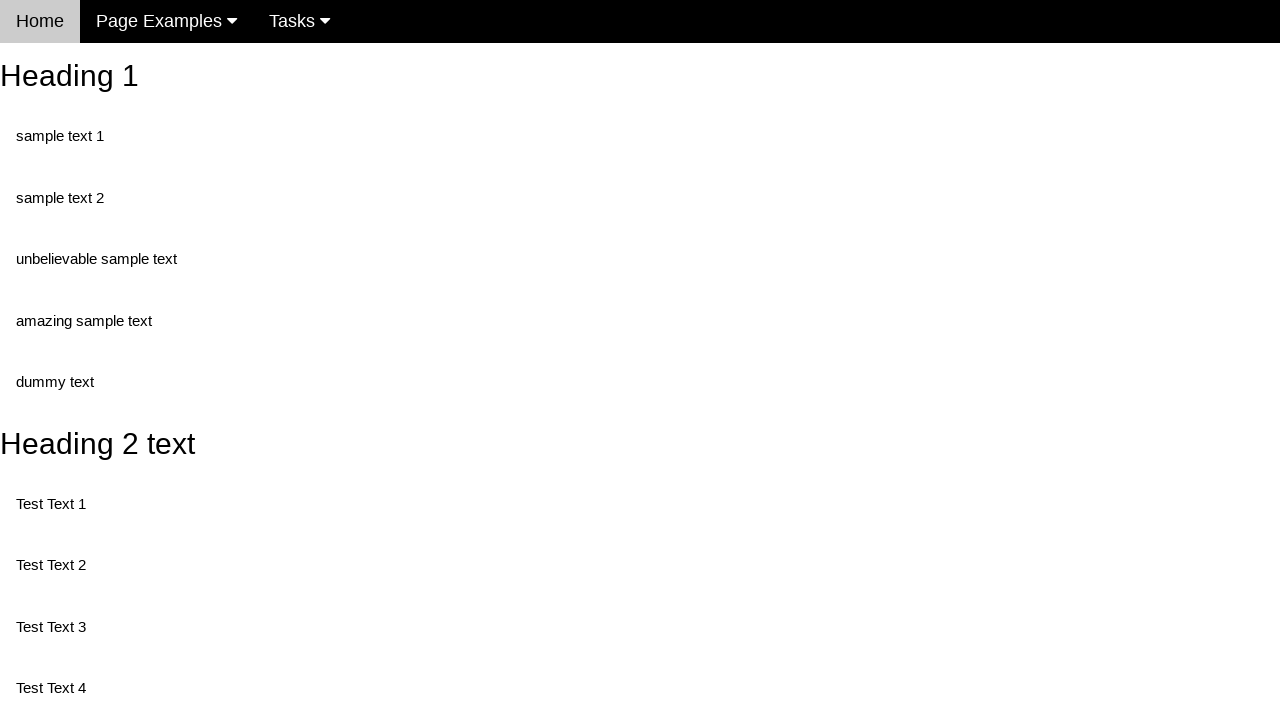

Navigated to locators example page
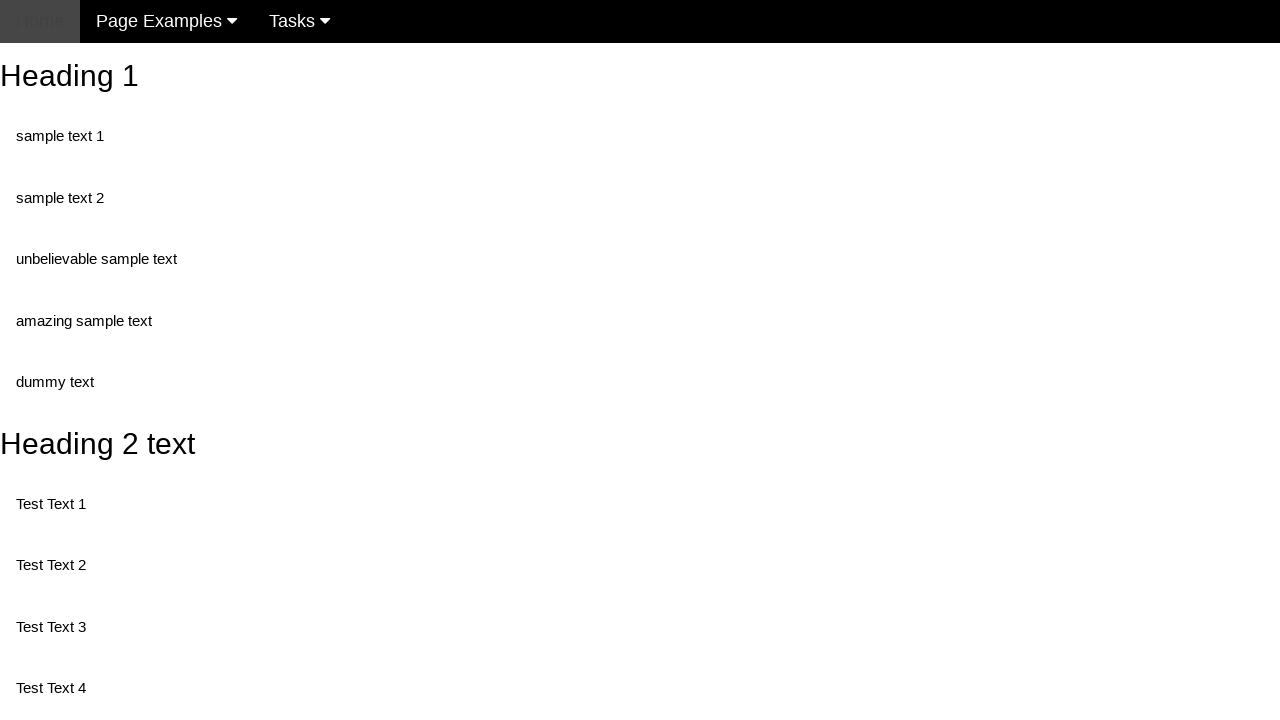

Located element with ID 'heading_2' and retrieved text content
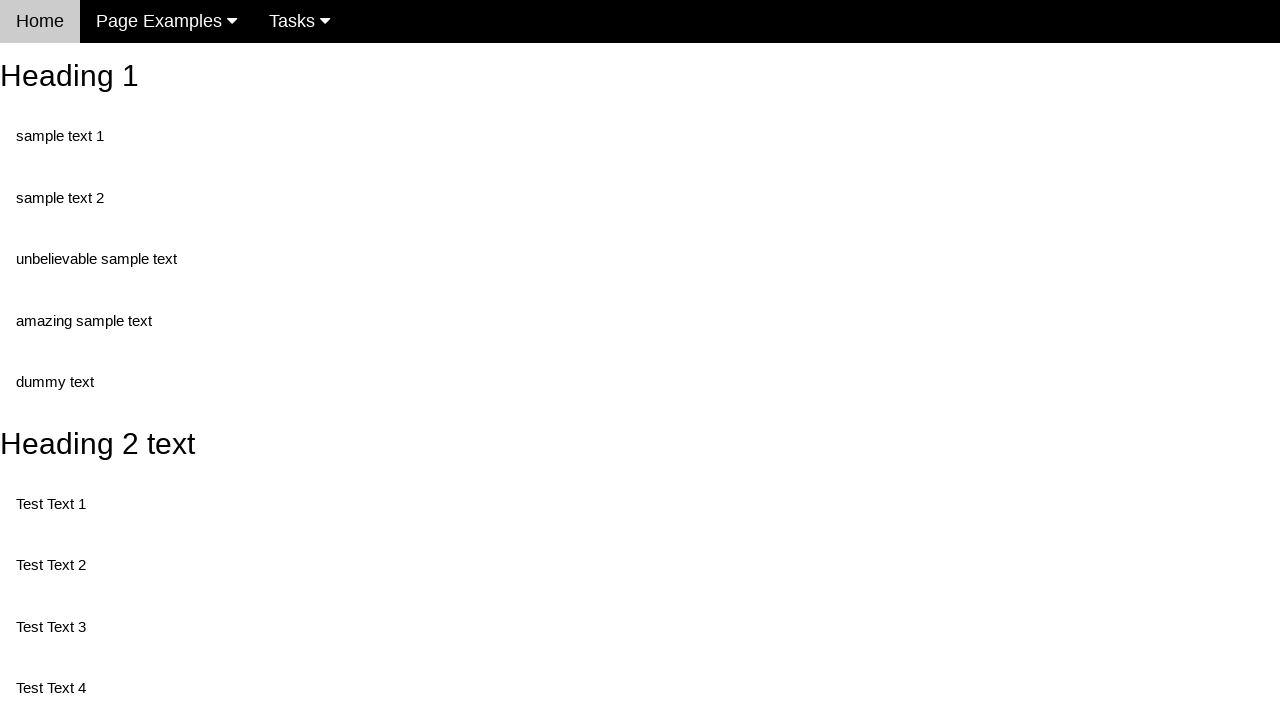

Printed heading text: Heading 2 text
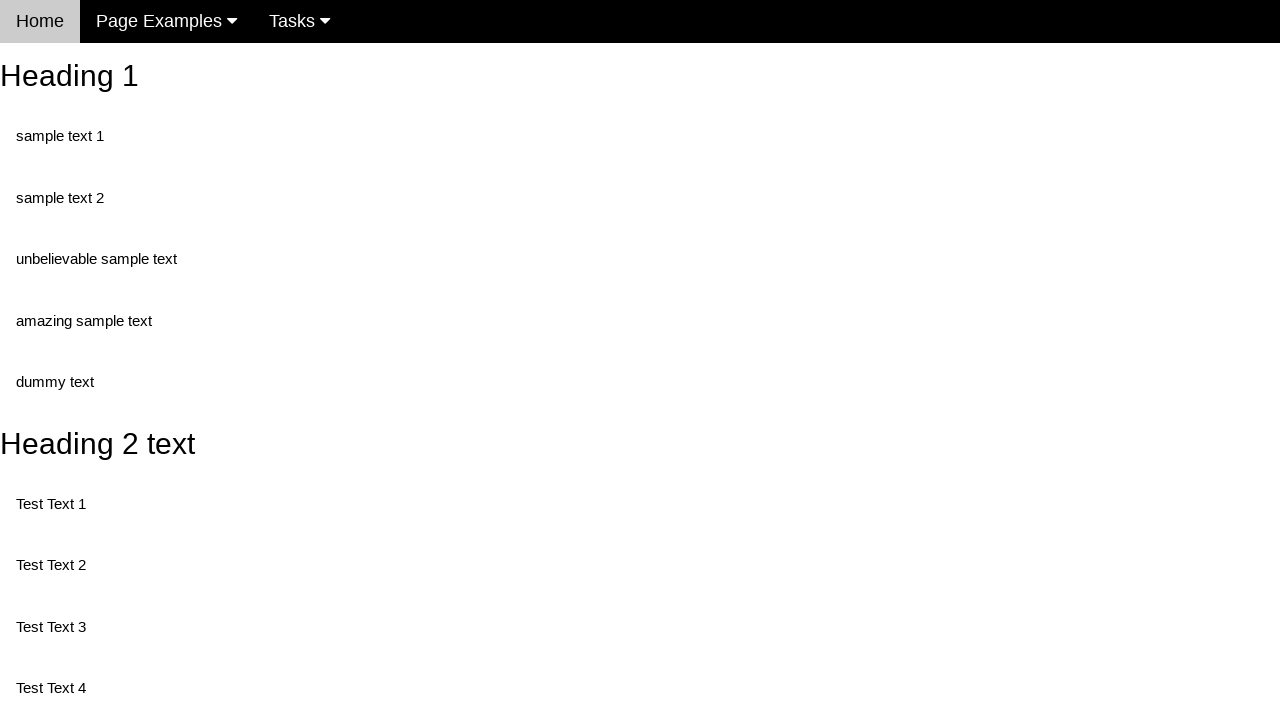

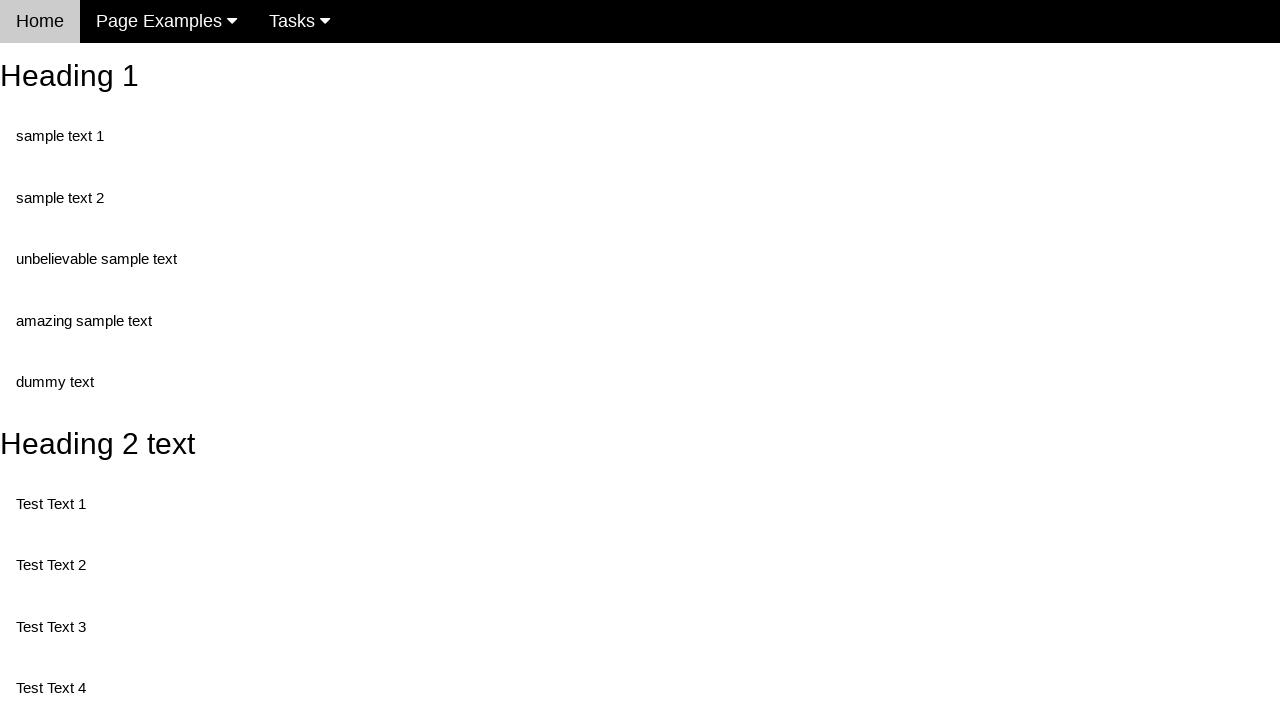